Tests a progress bar widget by waiting for it to reach 100% completion and verifying the "Complete!" label is displayed

Starting URL: https://seleniumui.moderntester.pl/progressbar.php

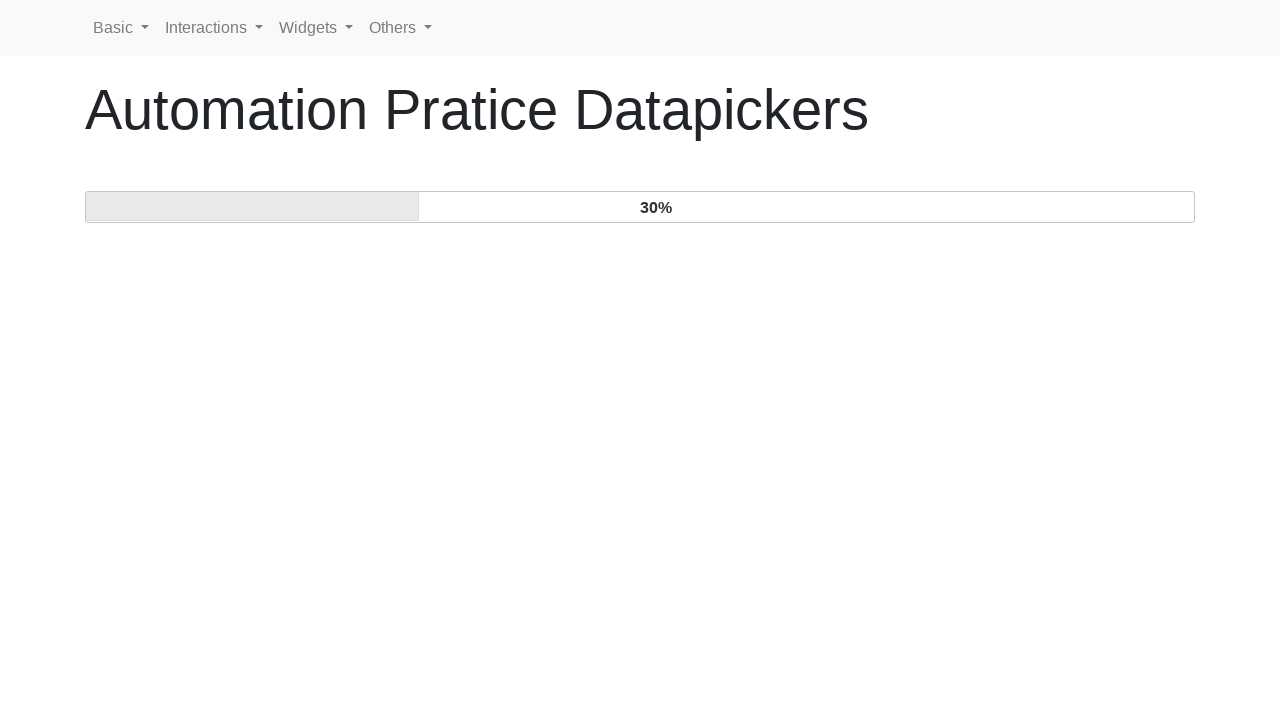

Navigated to progress bar test page
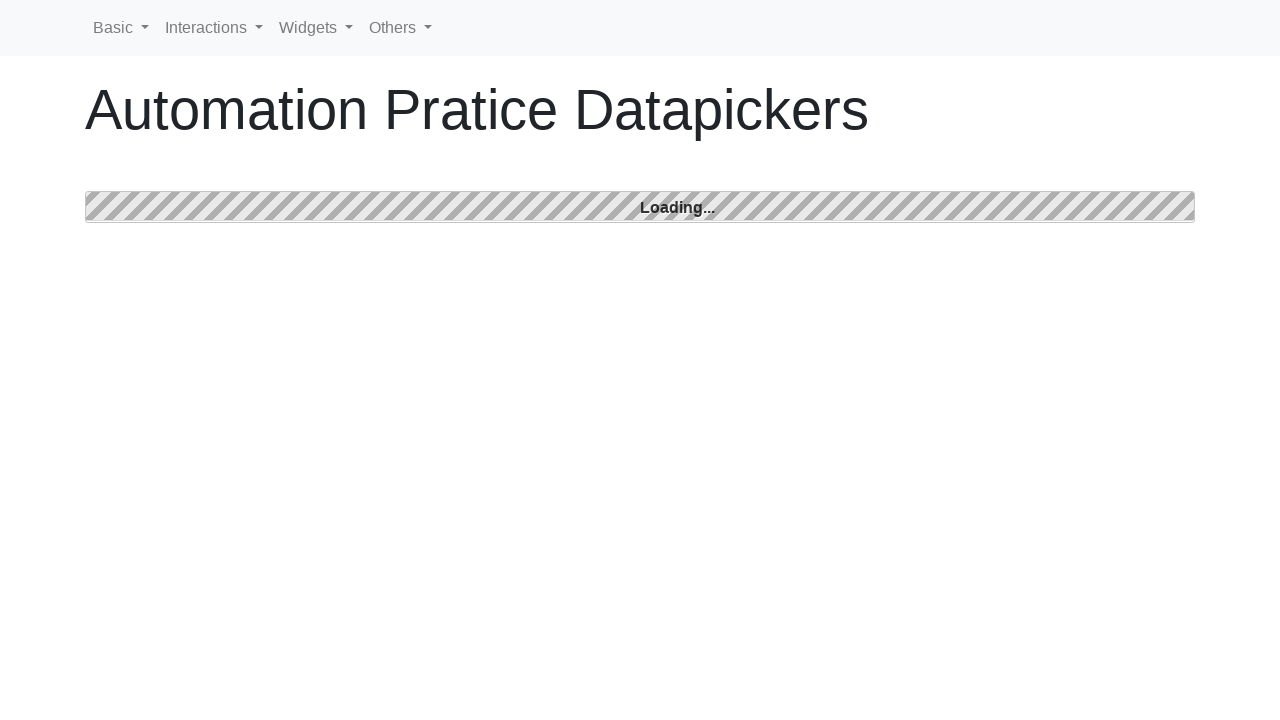

Progress bar reached 100% completion
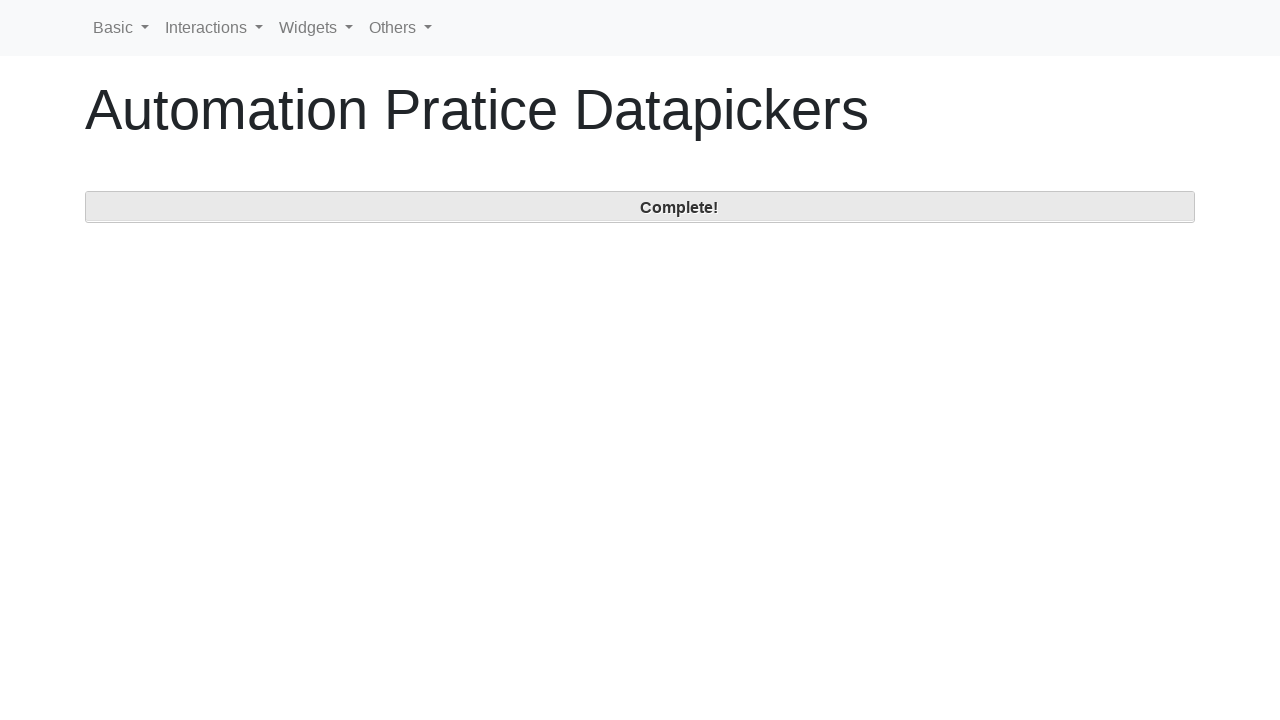

Retrieved progress label text content
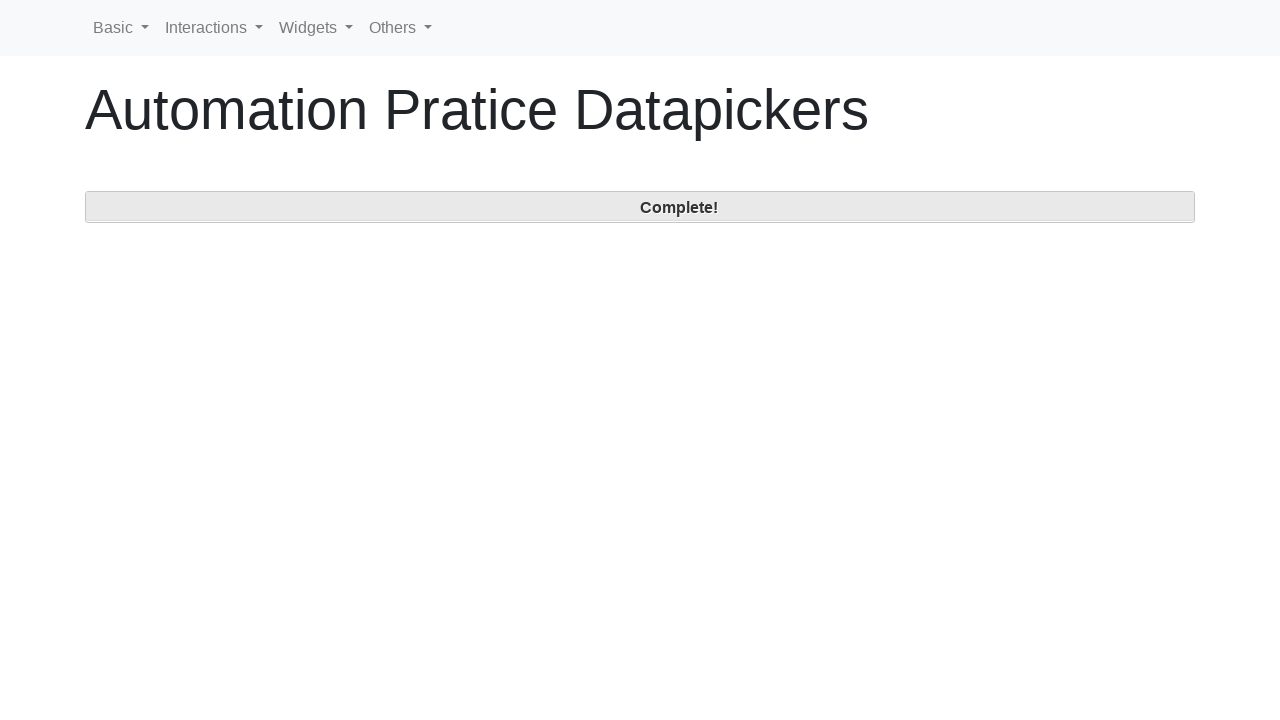

Verified progress label displays 'Complete!'
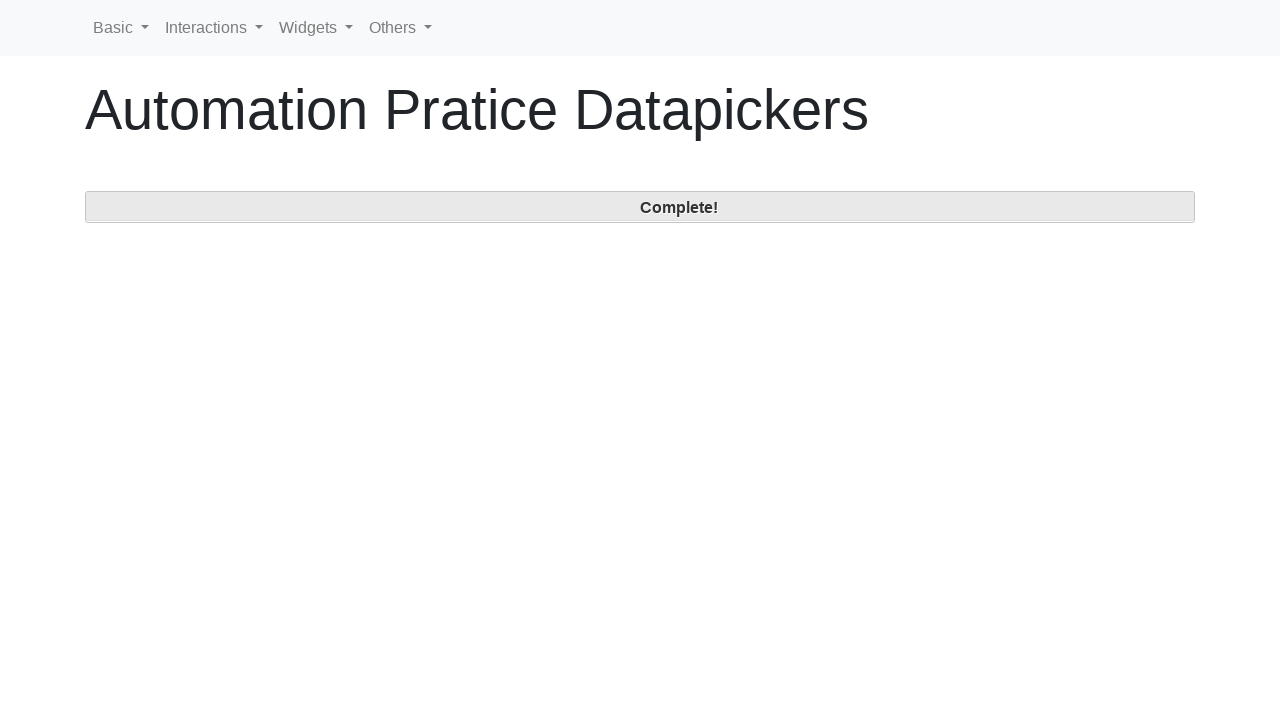

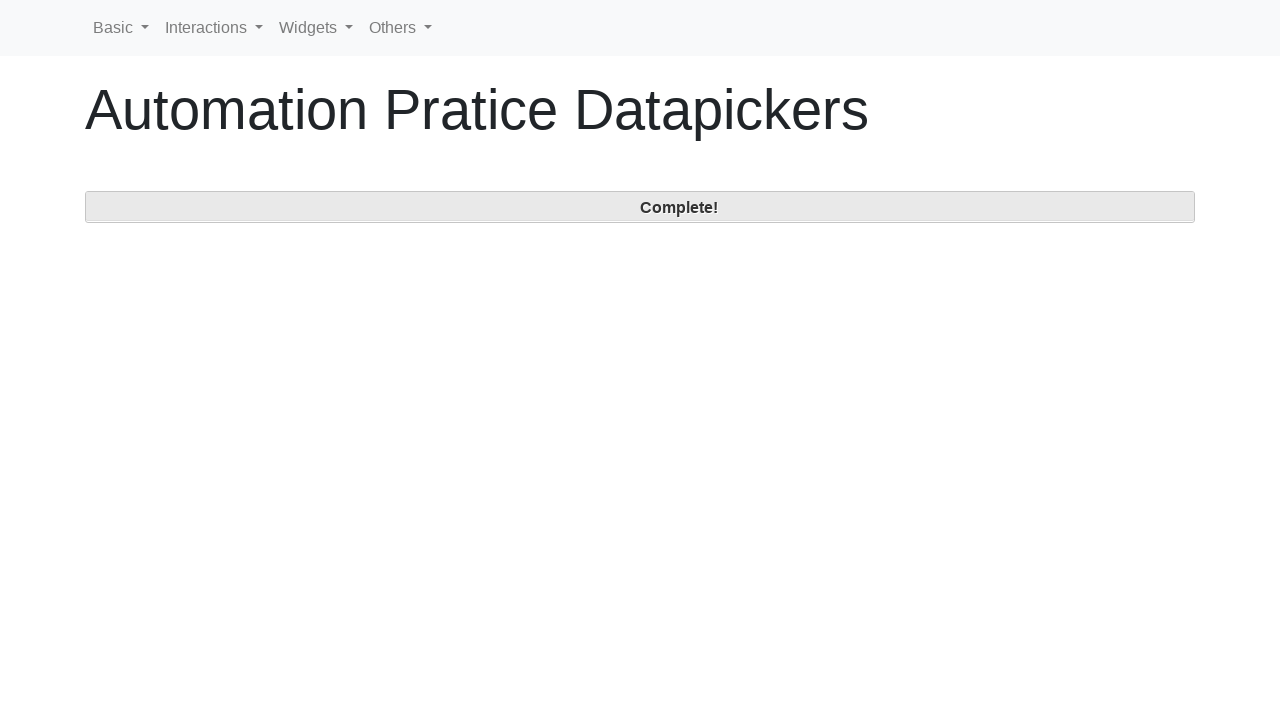